Navigates to a math challenge page and checks if the submit button exists and retrieves its disabled attribute state

Starting URL: https://suninjuly.github.io/math.html

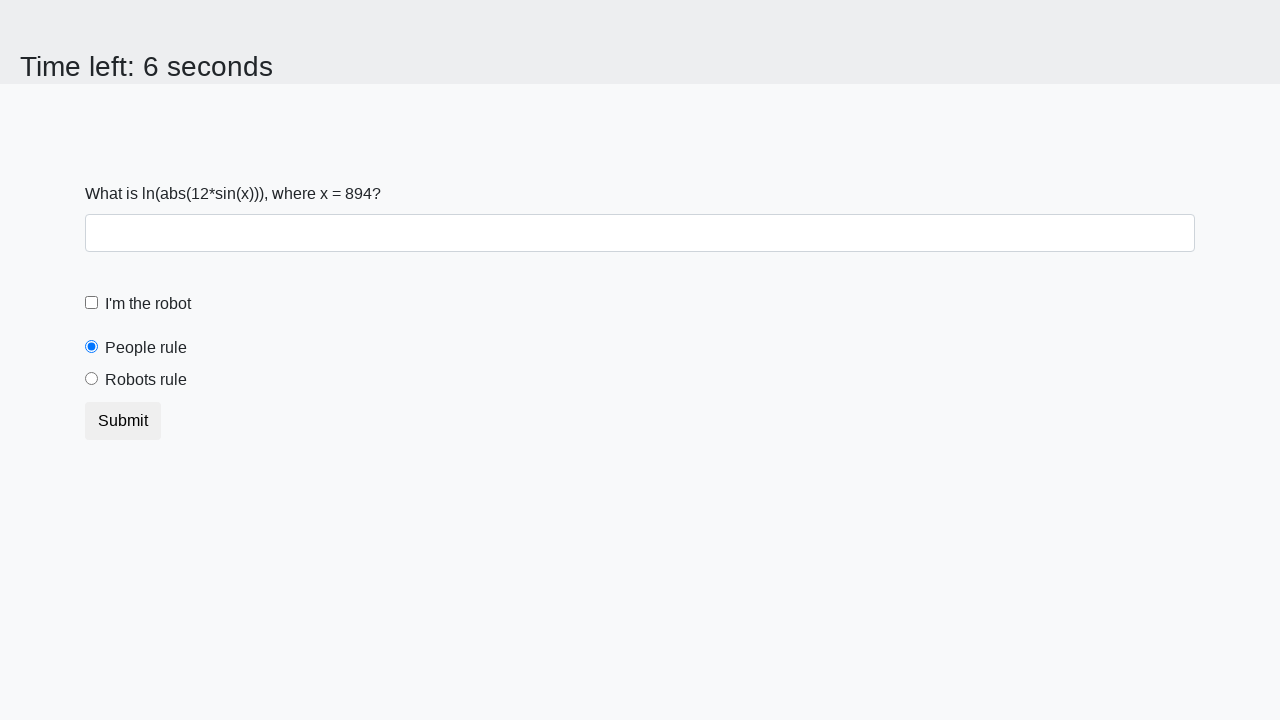

Waited for submit button to load and located it
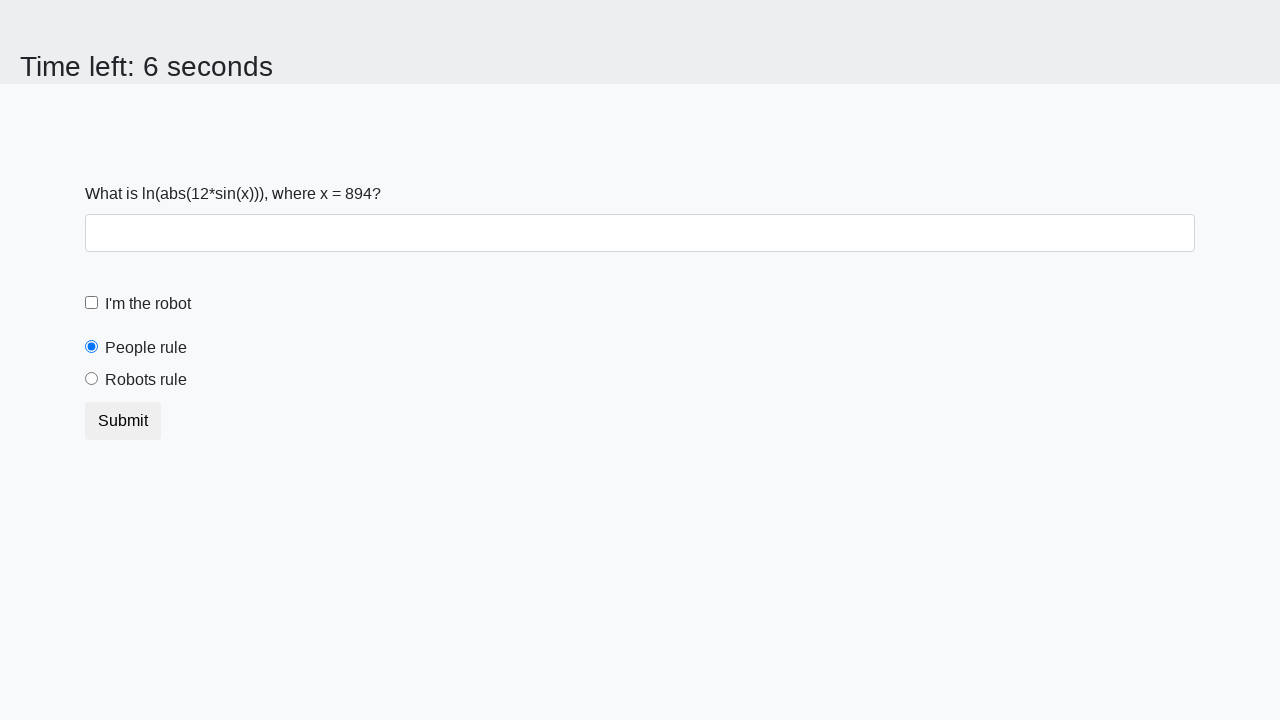

Retrieved disabled attribute state: None
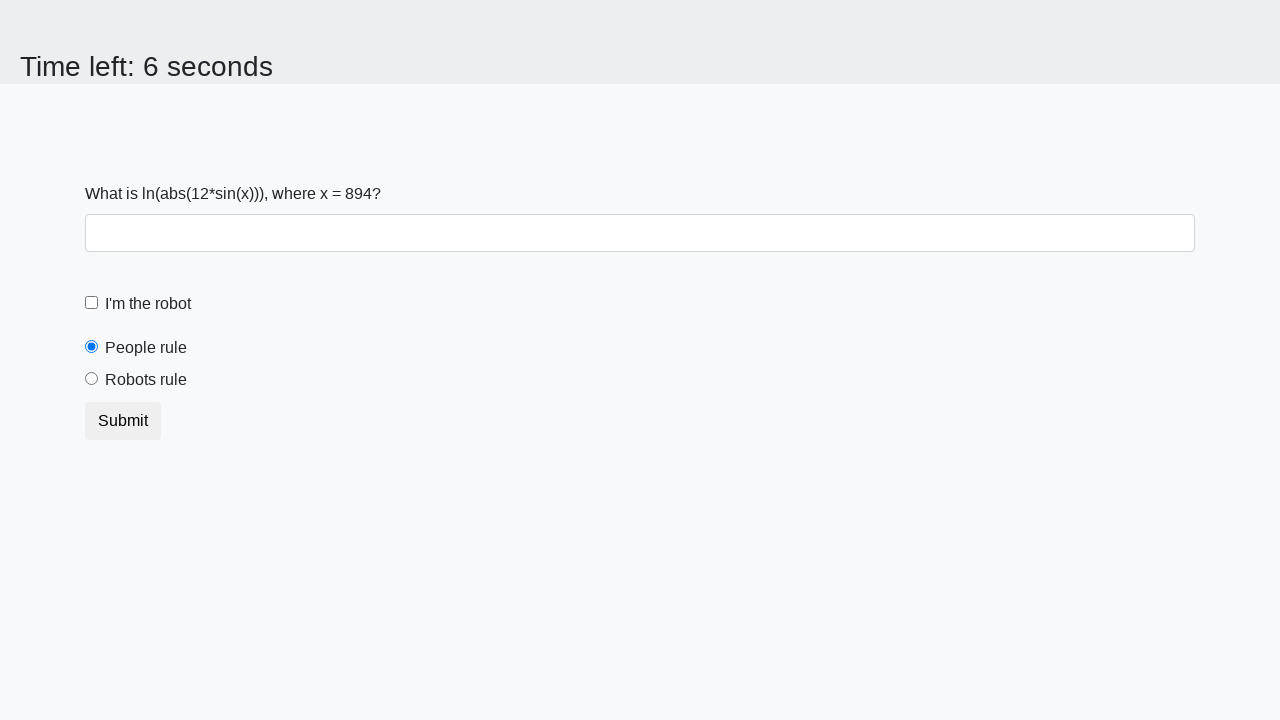

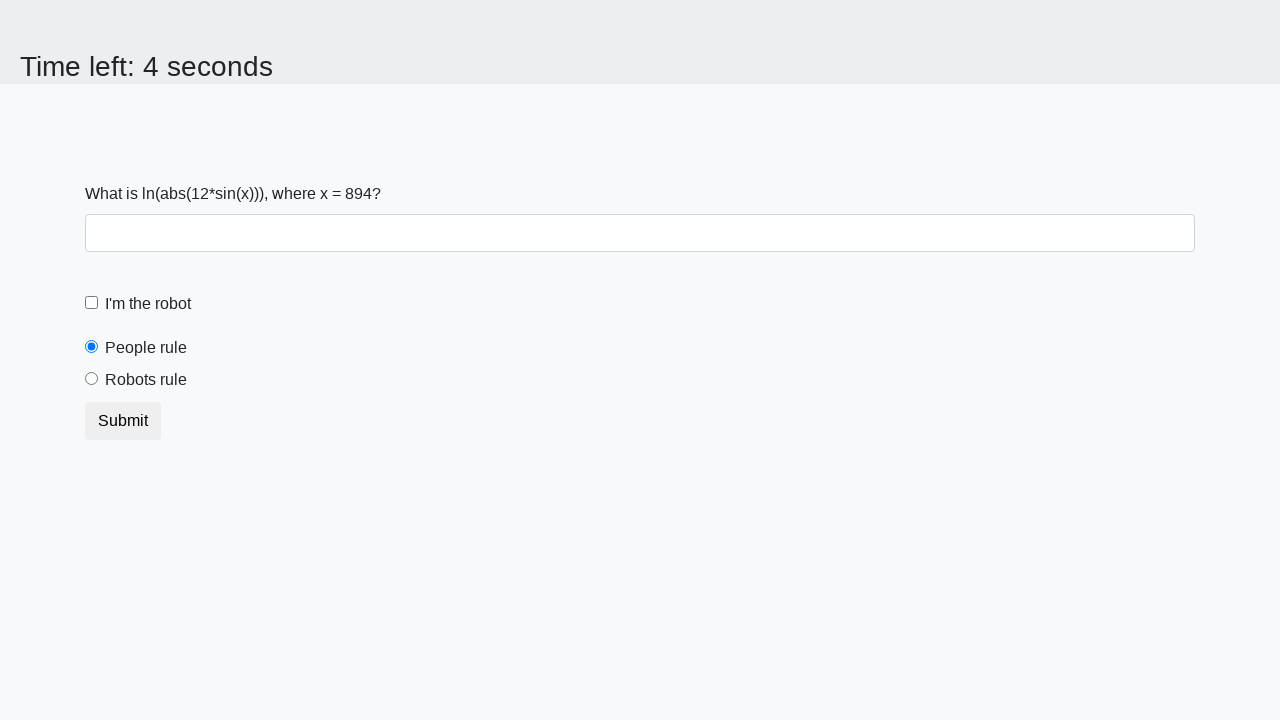